Tests drag and drop functionality by dragging column A to column B and verifying the elements swap positions

Starting URL: https://the-internet.herokuapp.com/drag_and_drop

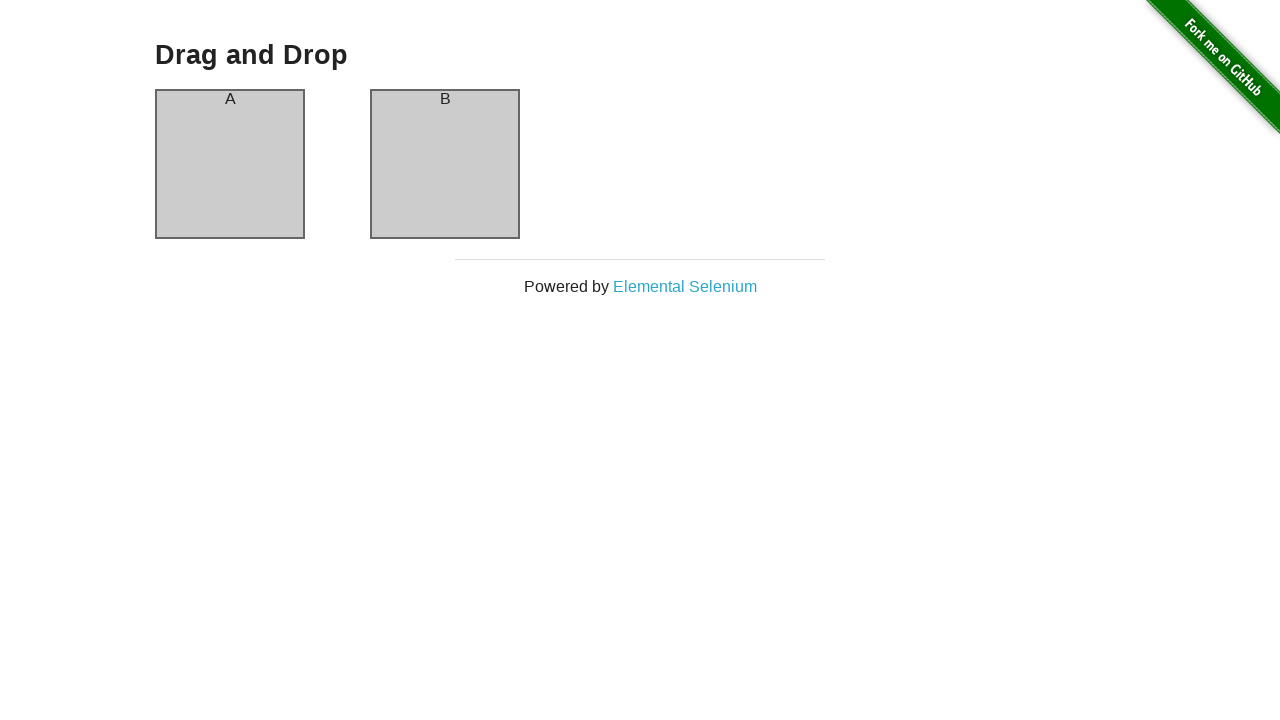

Located column A element for drag source
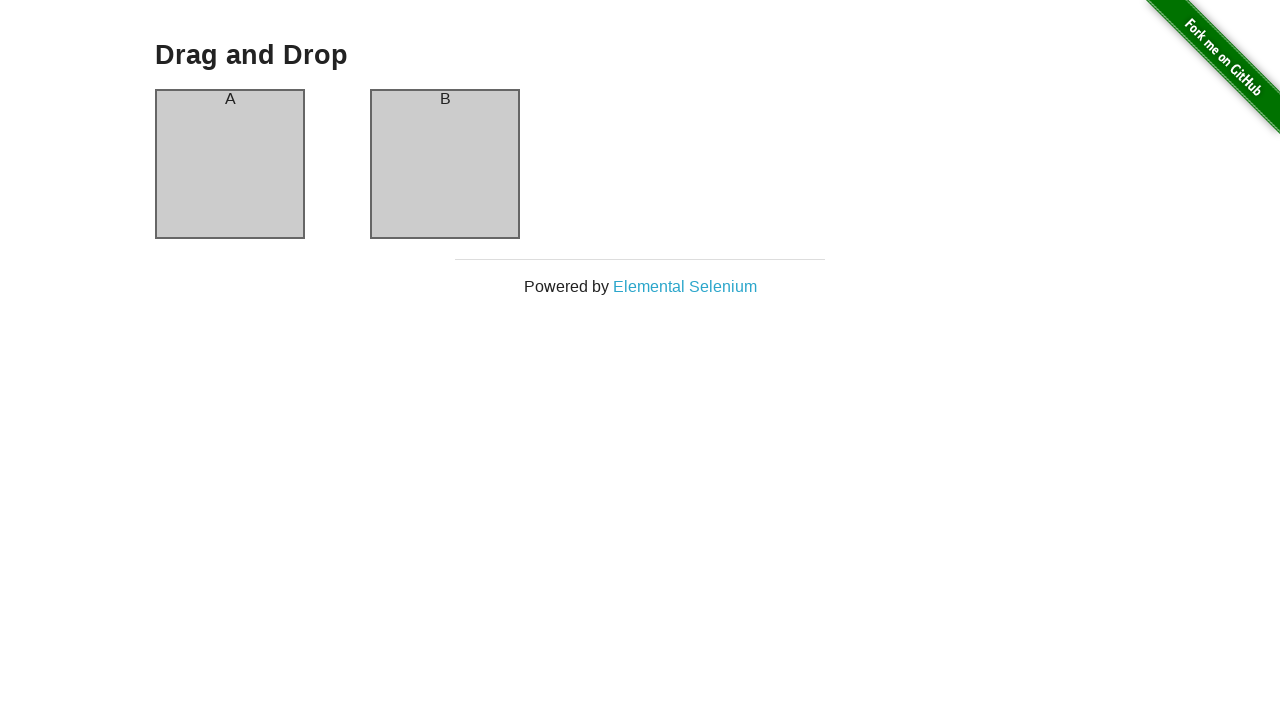

Located column B element for drag target
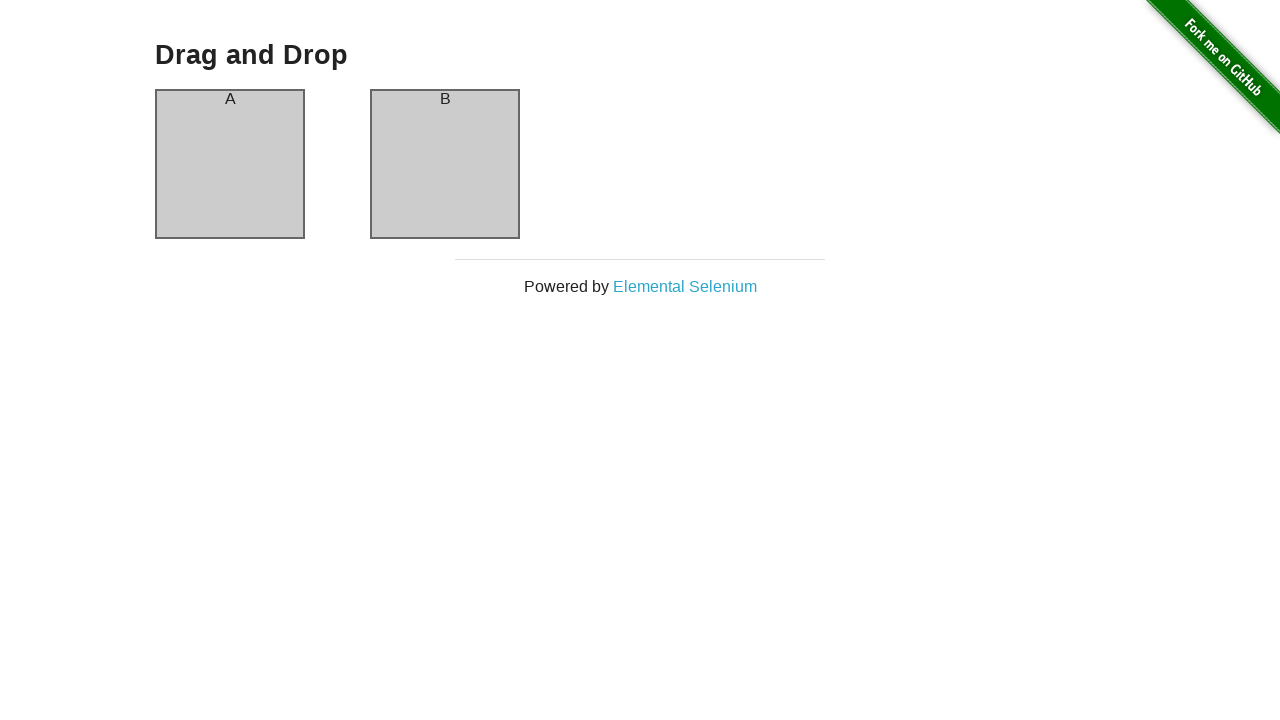

Retrieved initial text from column A
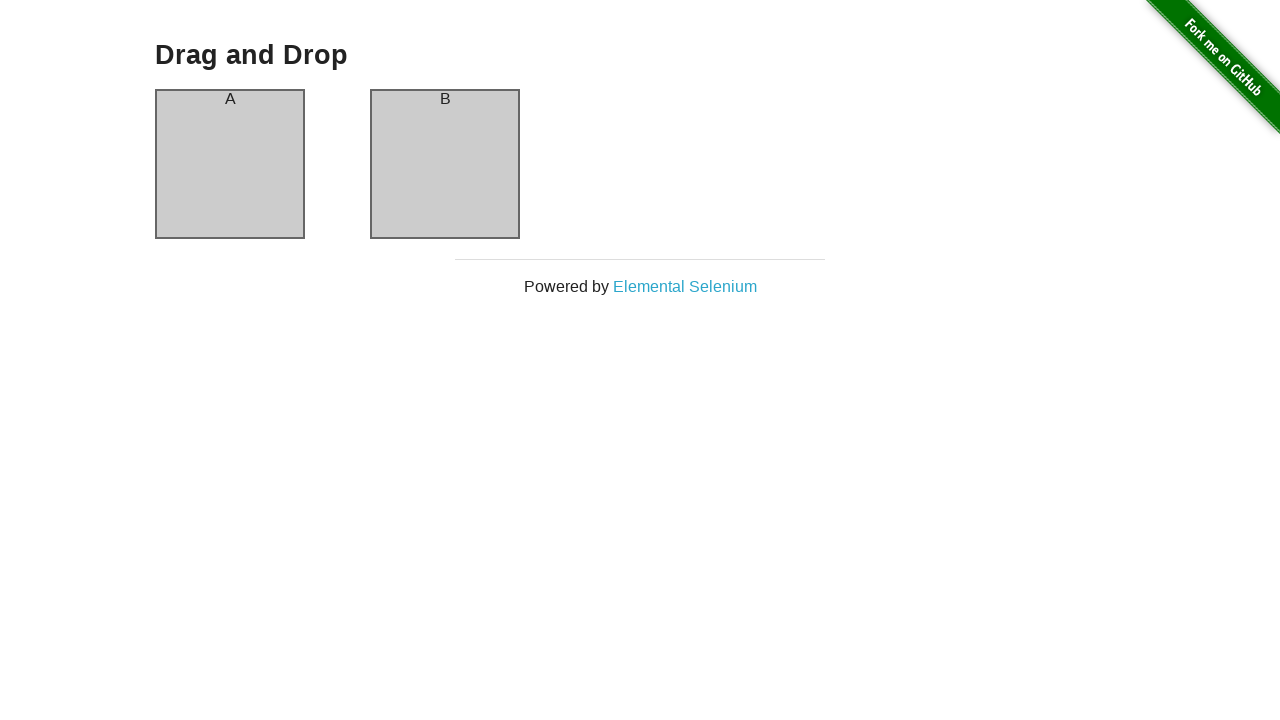

Retrieved initial text from column B
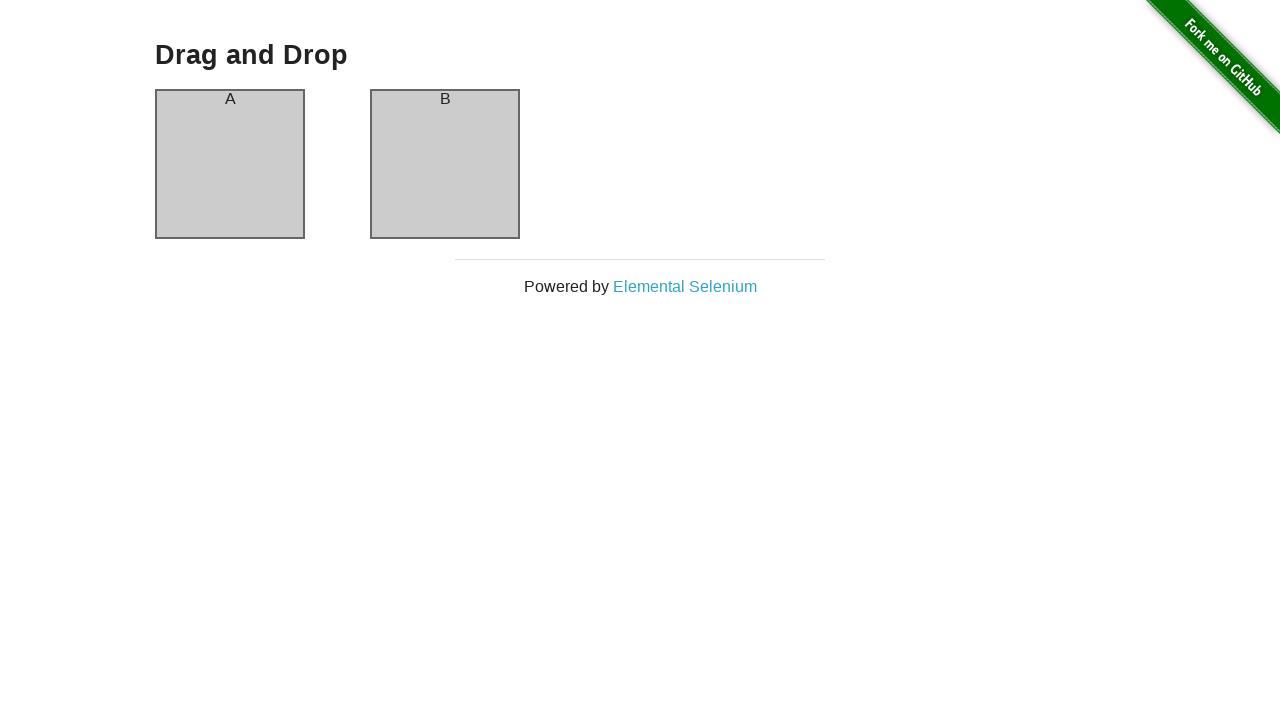

Dragged column A to column B at (445, 164)
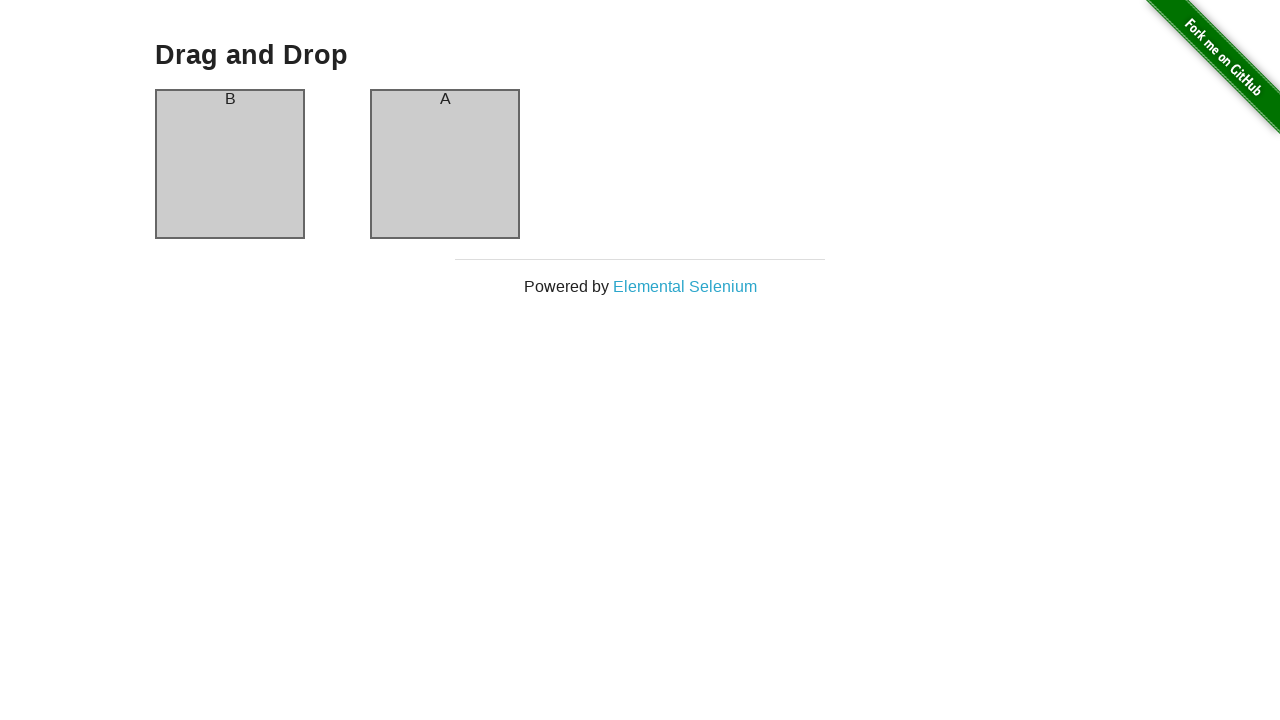

Retrieved final text from column A after drag
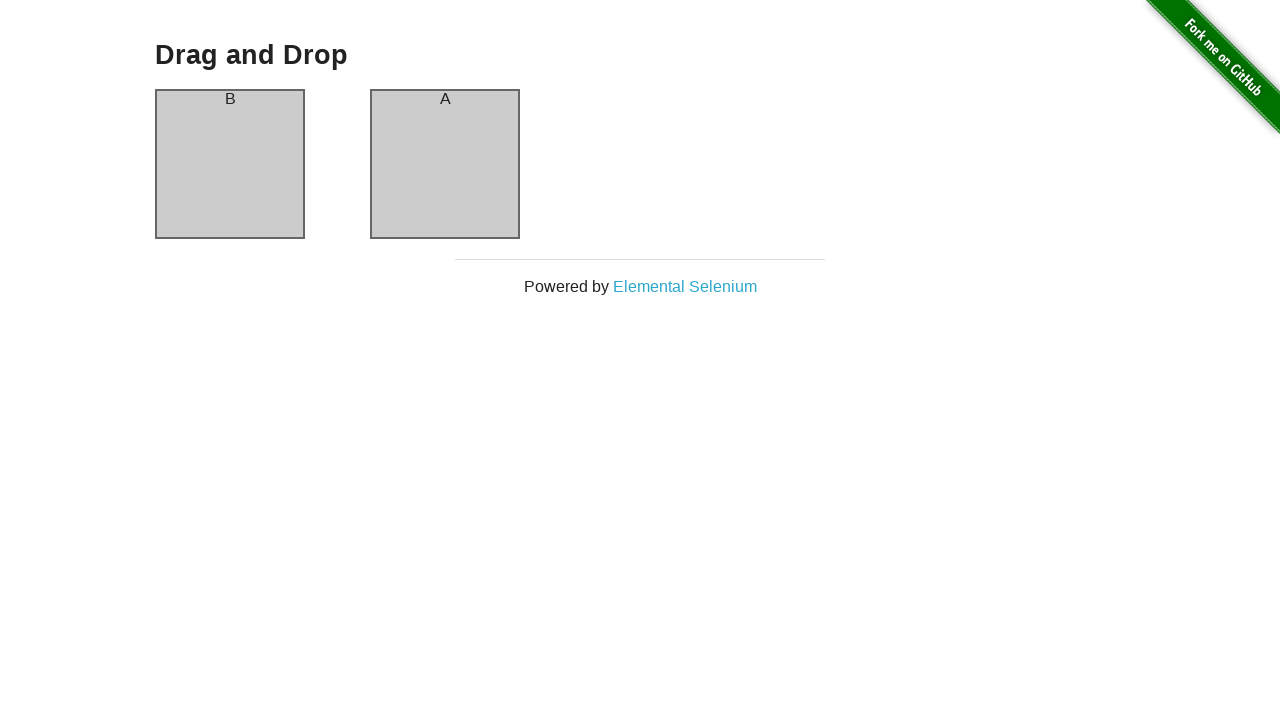

Retrieved final text from column B after drag
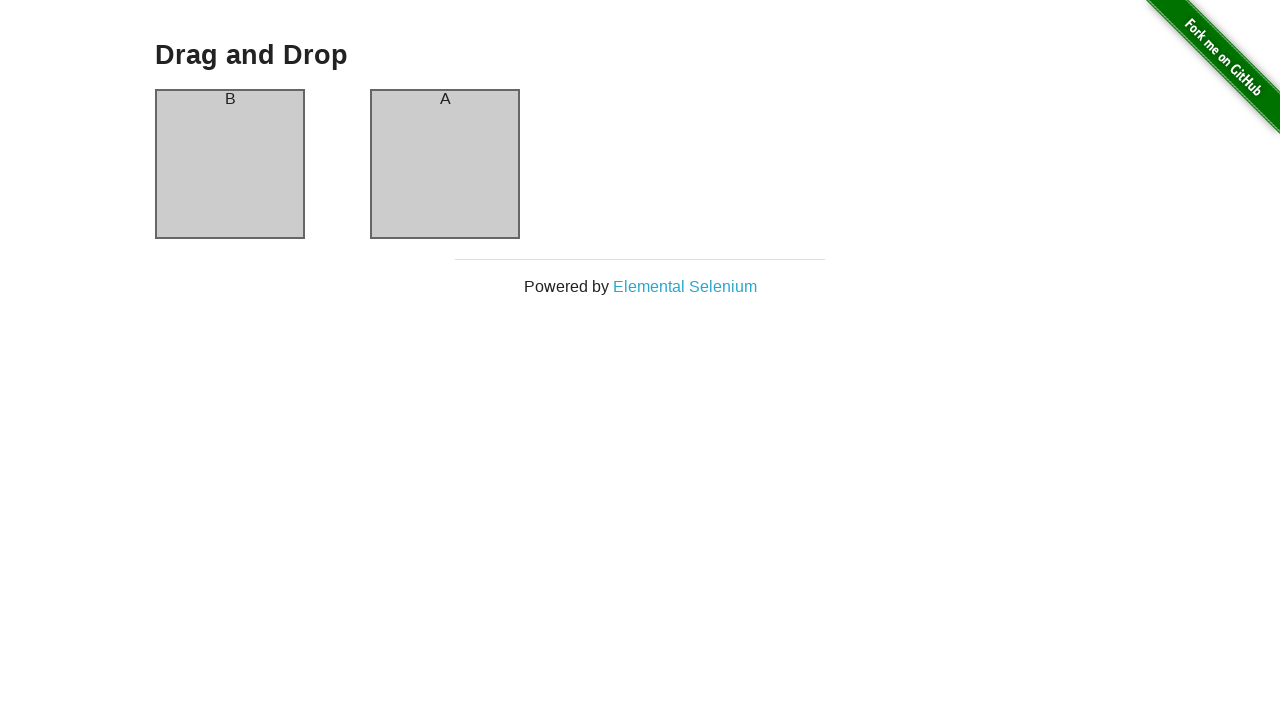

Verified that column A now contains original column B text
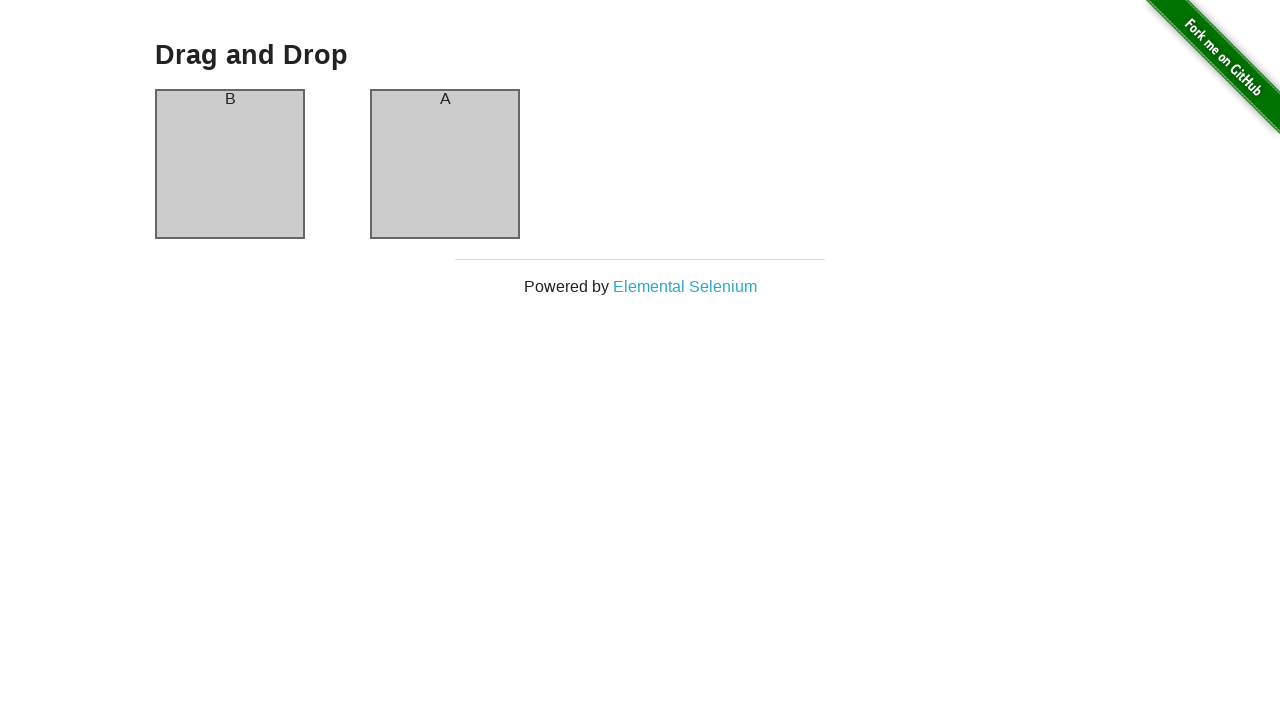

Verified that column B now contains original column A text - drag and drop successful
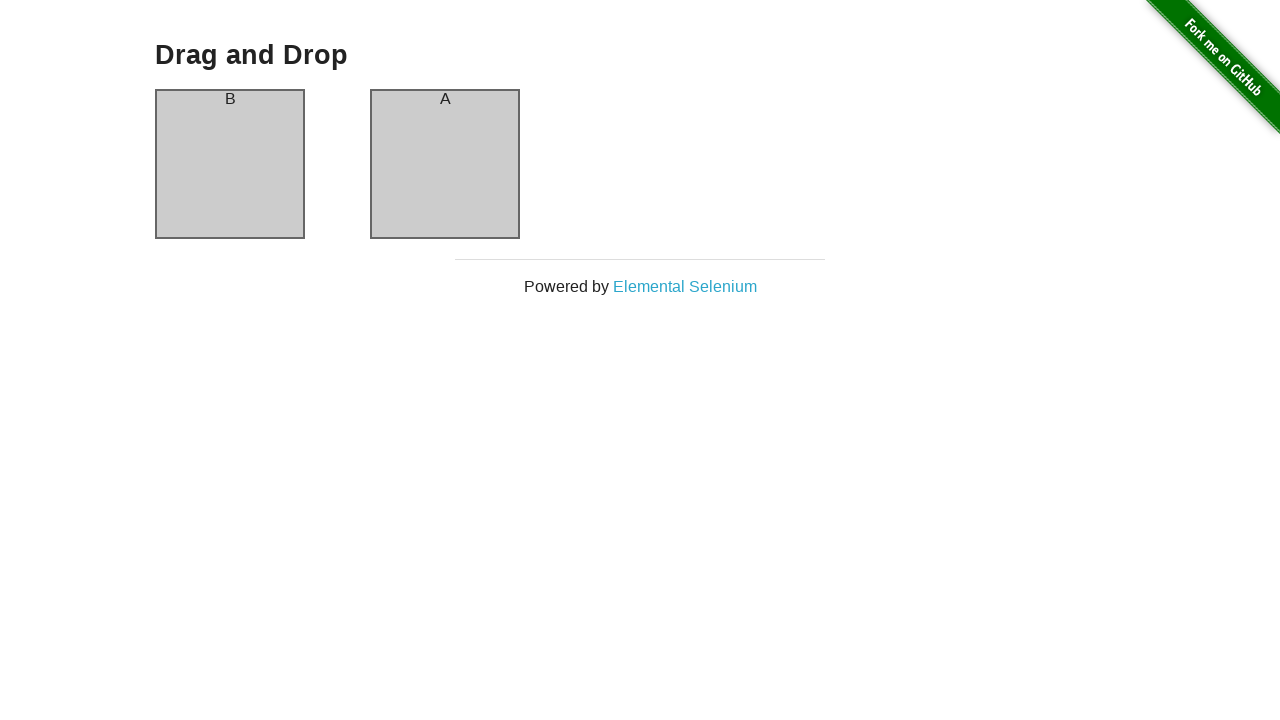

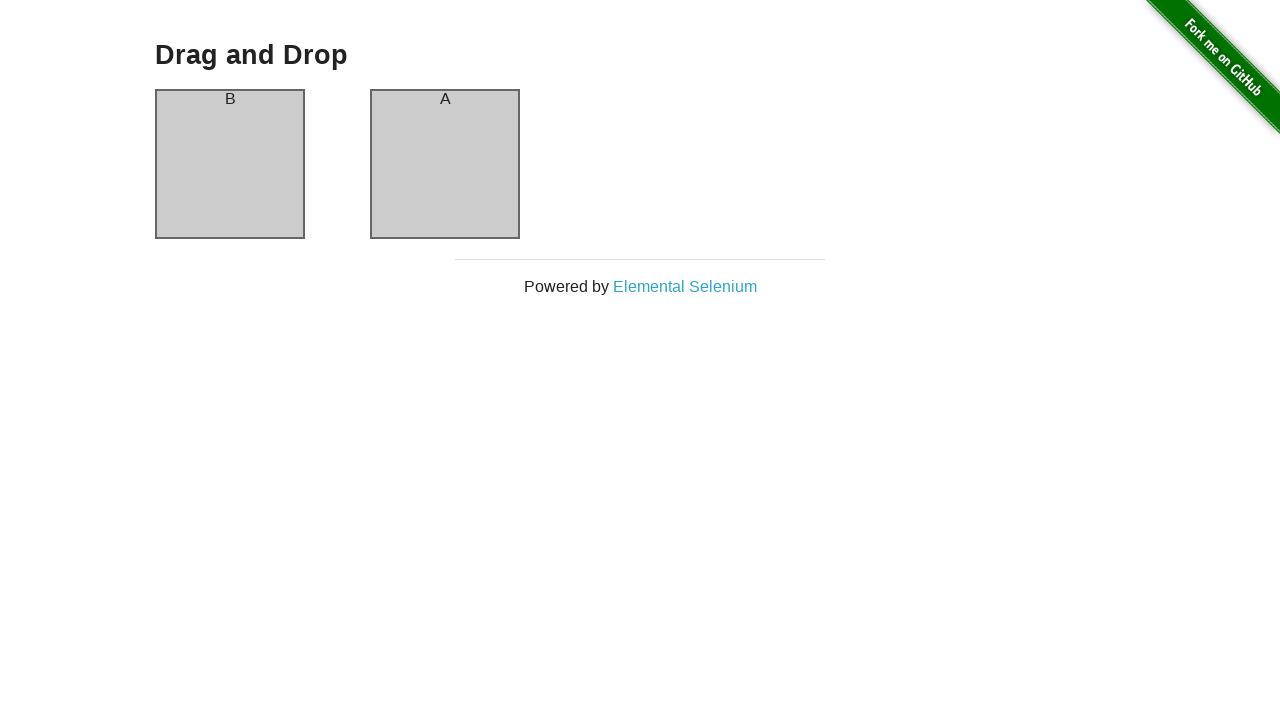